Tests click and hold functionality by clicking and holding on a circle element, then releasing it

Starting URL: https://demoapps.qspiders.com/ui/clickHold?sublist=0

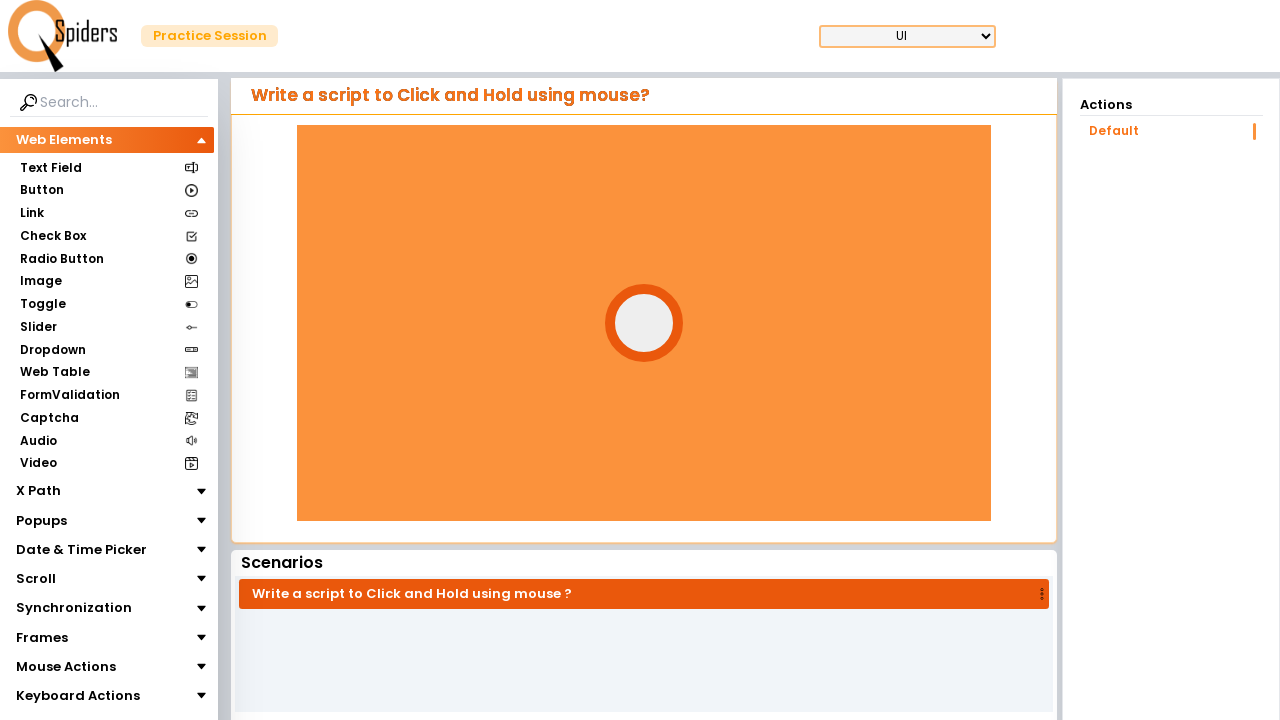

Hovered over the circle element at (644, 323) on #circle
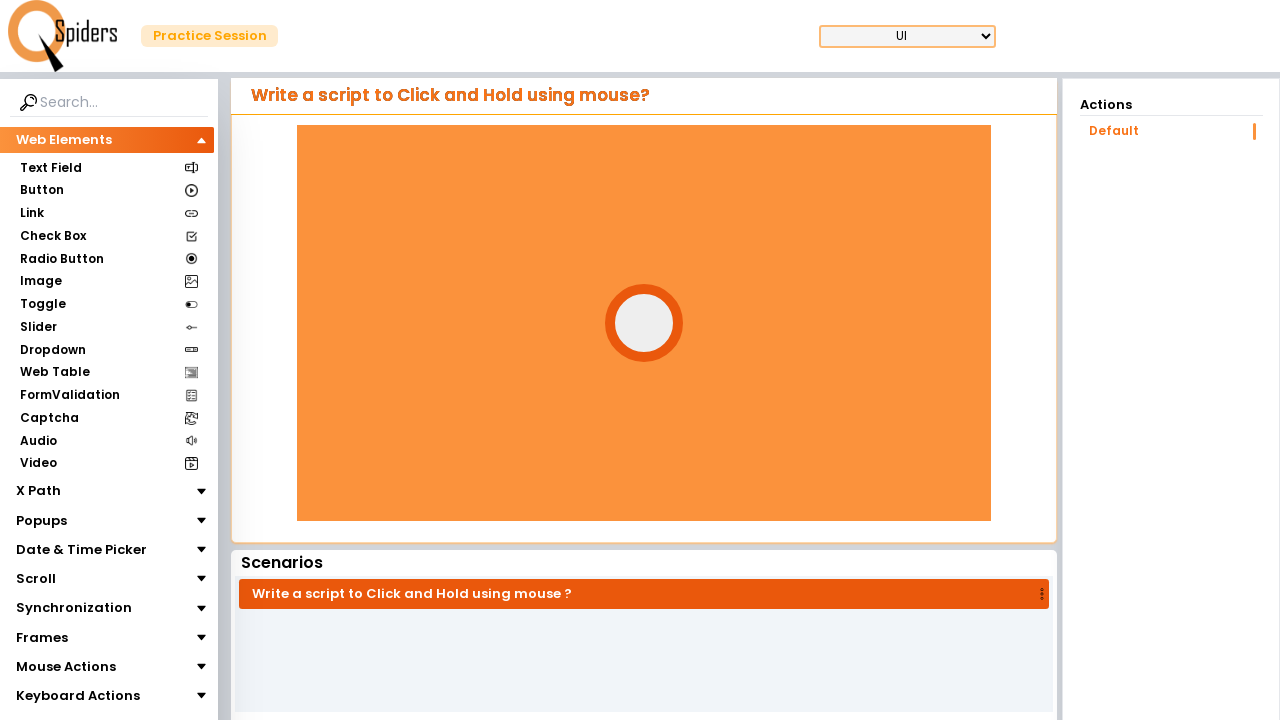

Pressed down mouse button on circle element at (644, 323)
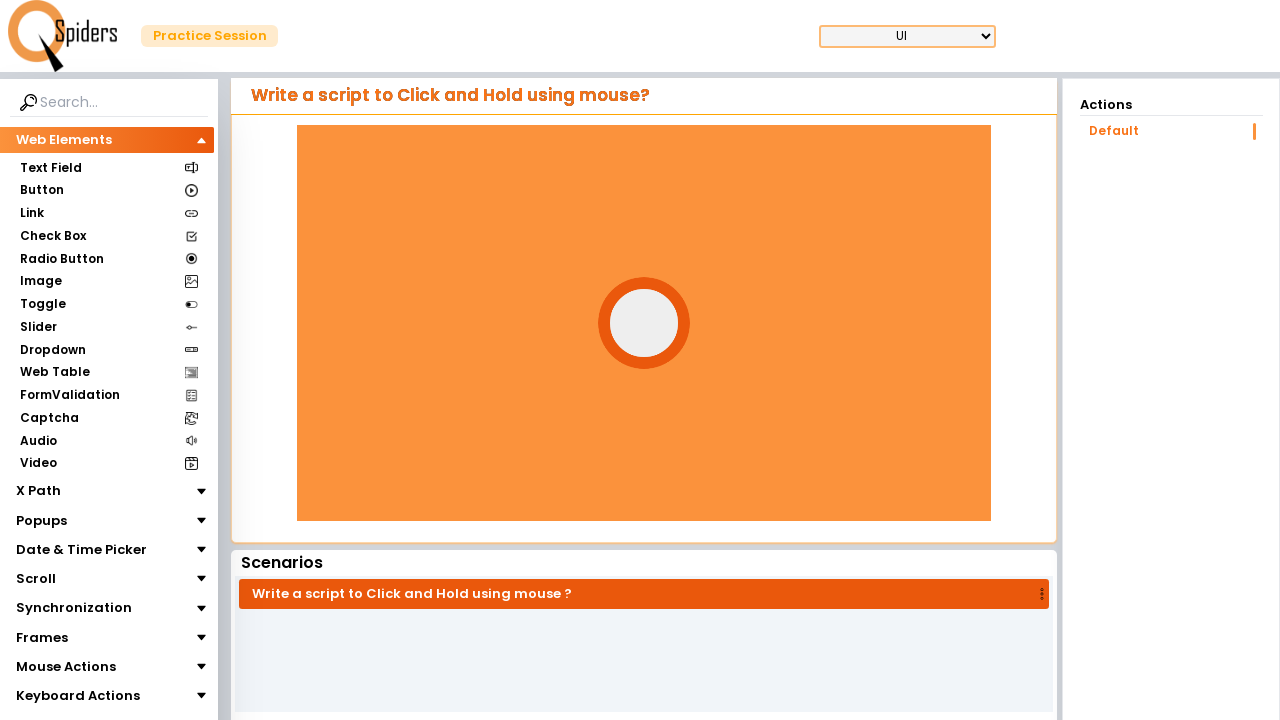

Held mouse button down for 2 seconds
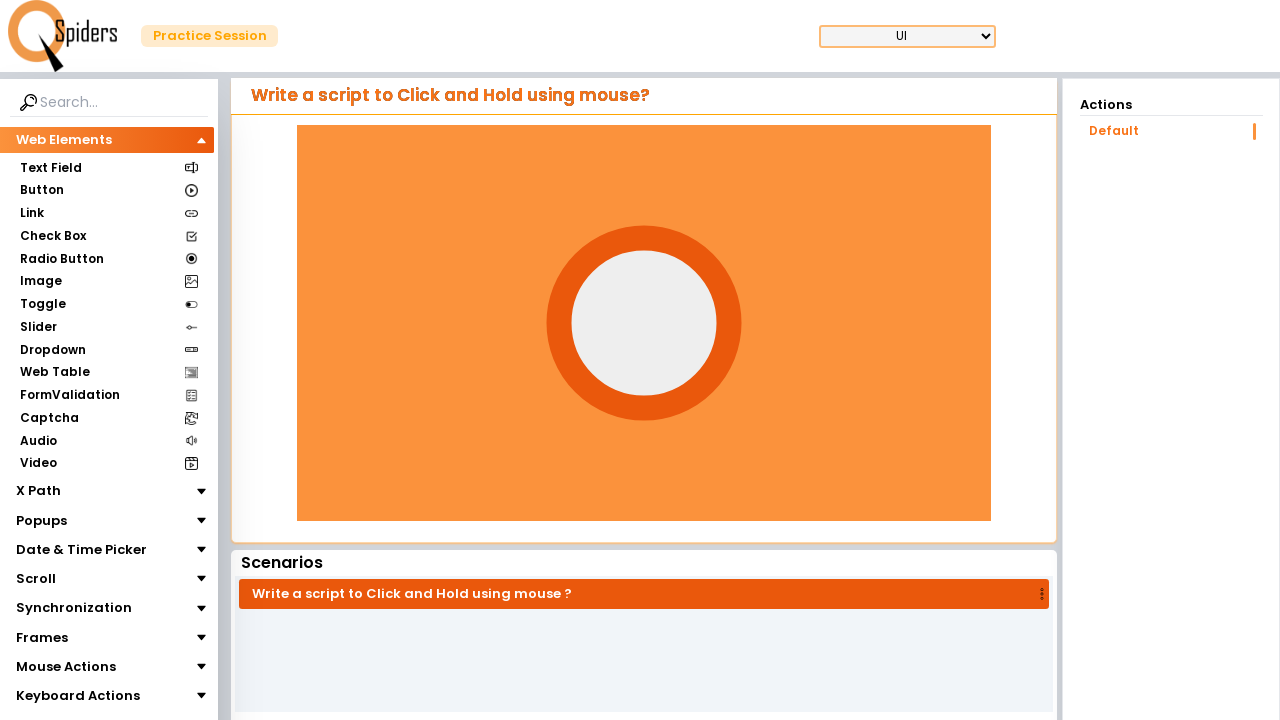

Released mouse button at (644, 323)
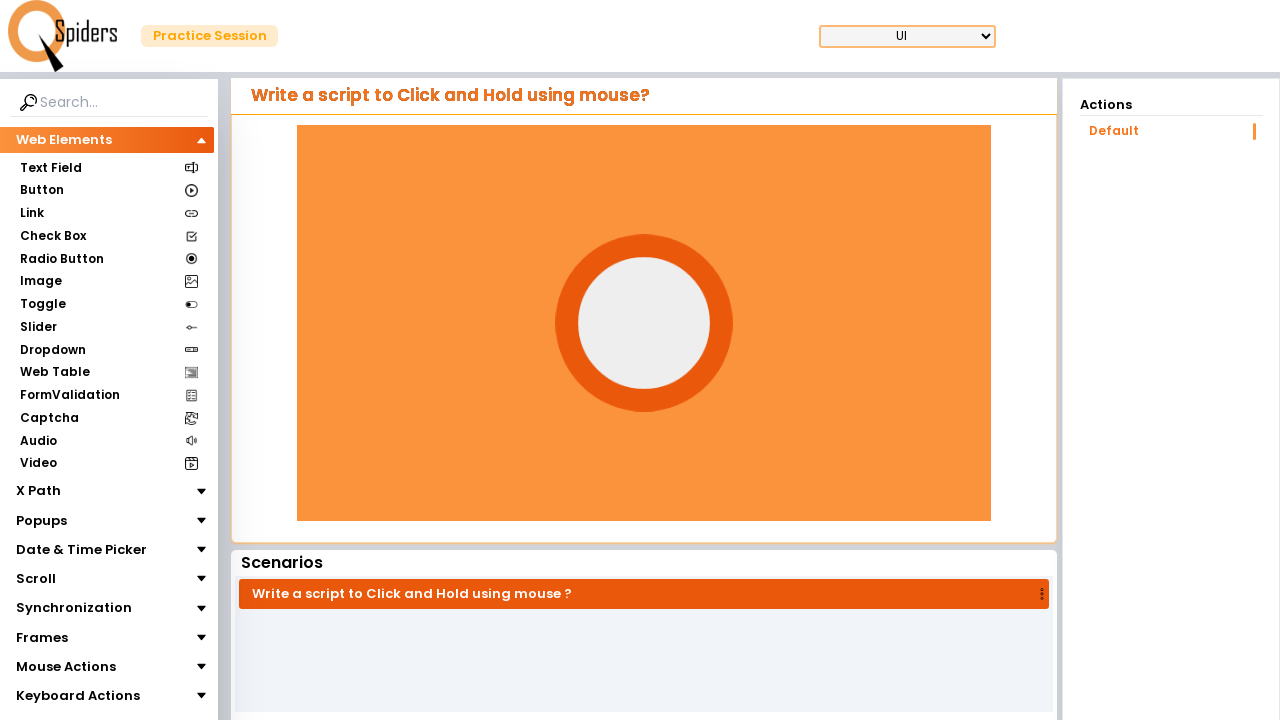

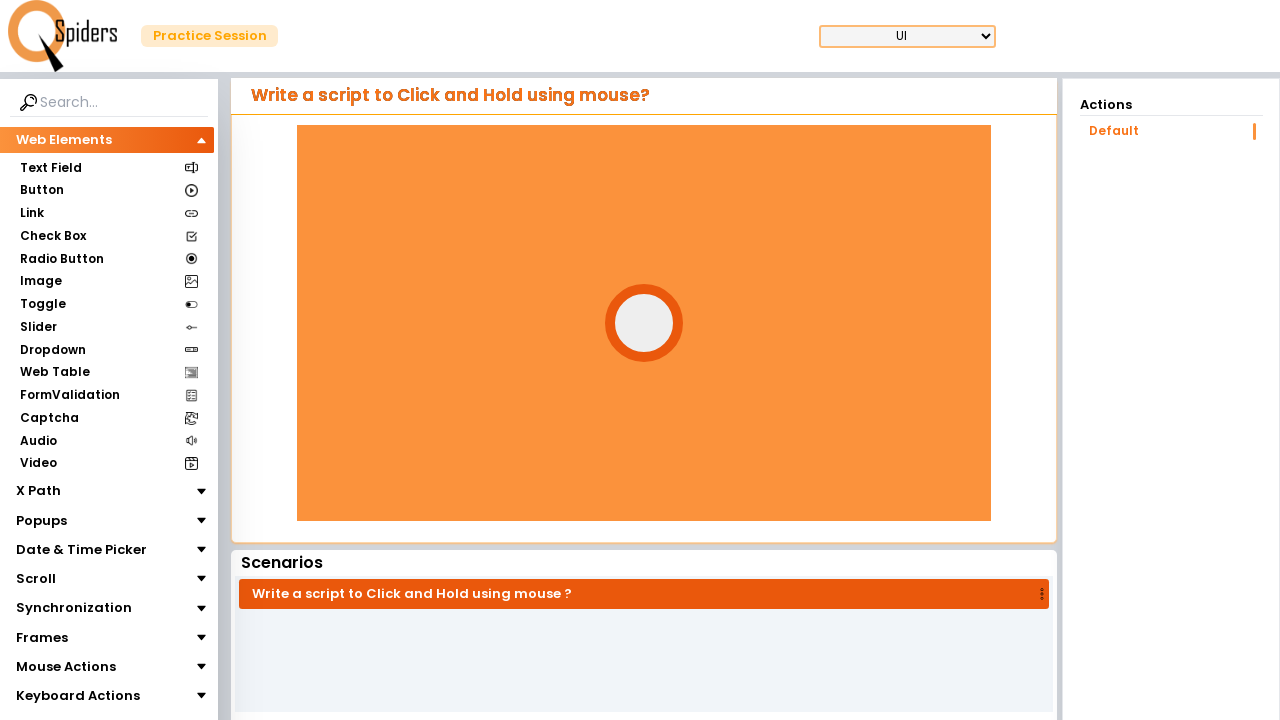